Tests the python.org search feature by searching for "pycon" and verifying that search results are displayed.

Starting URL: https://www.python.org

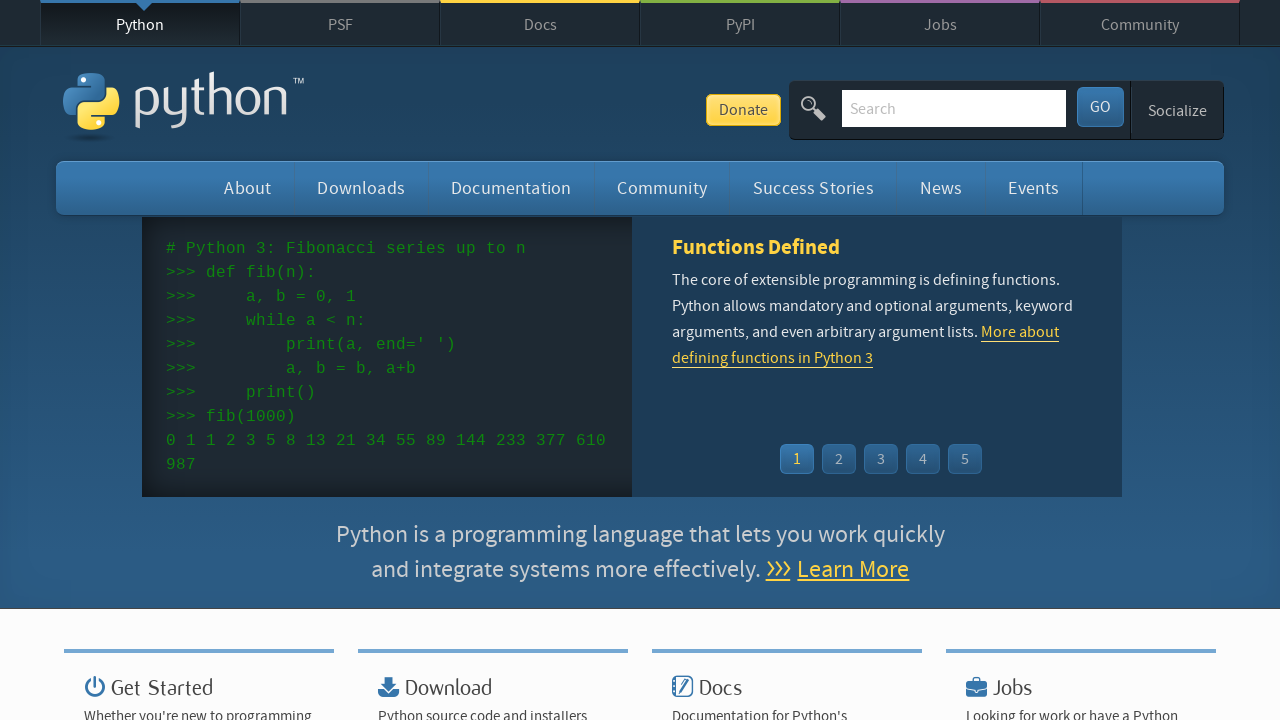

Verified page title contains 'Python'
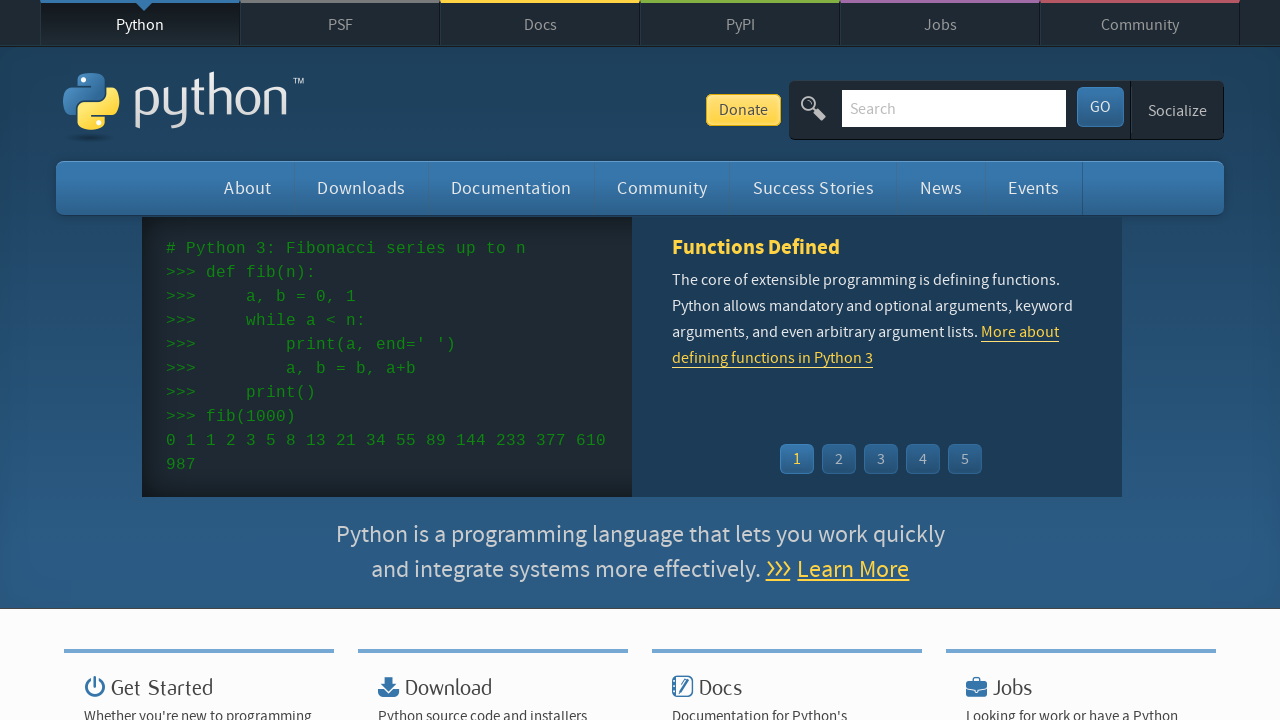

Filled search field with 'pycon' on input[name='q']
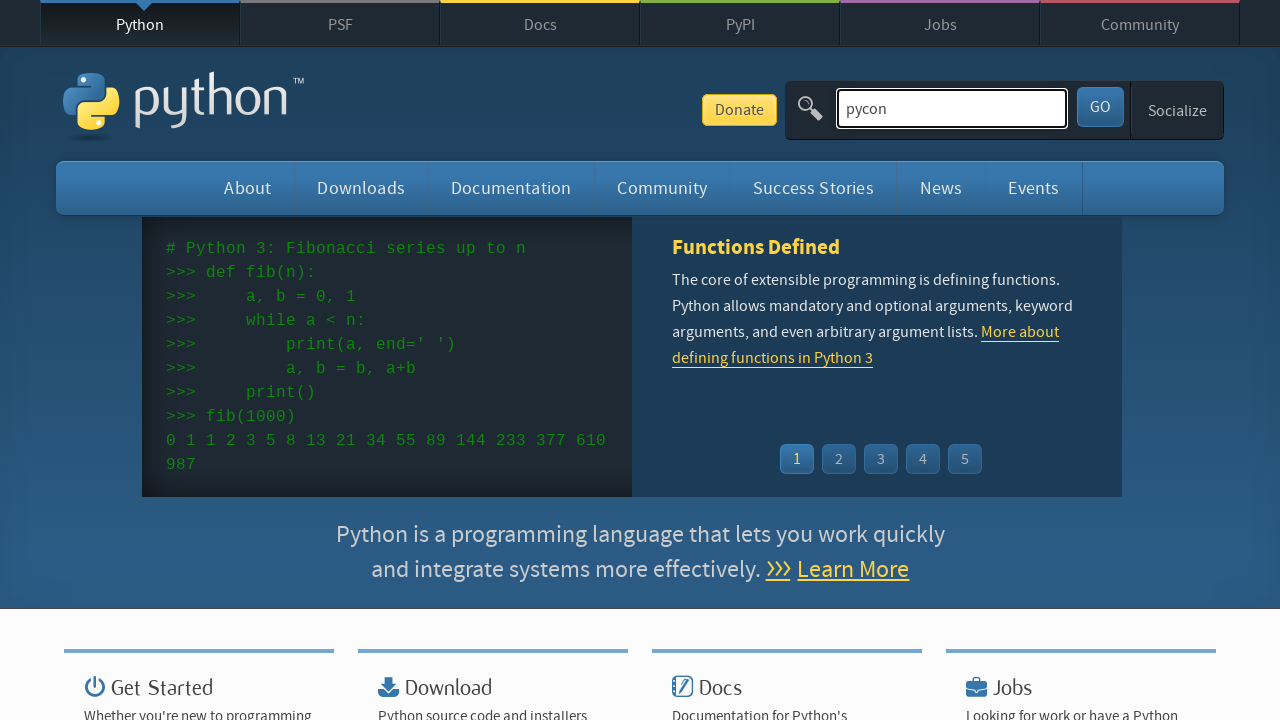

Clicked submit button to search for 'pycon' at (1100, 107) on button[type='submit']
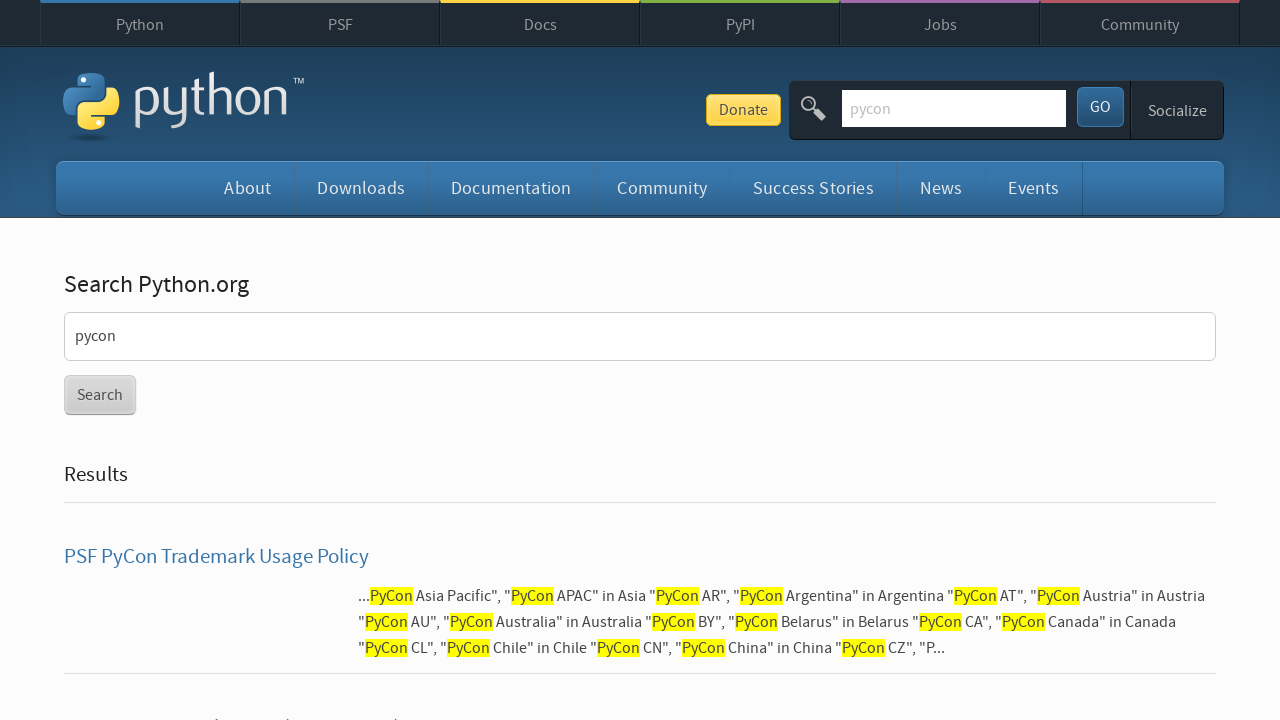

Search results loaded and displayed
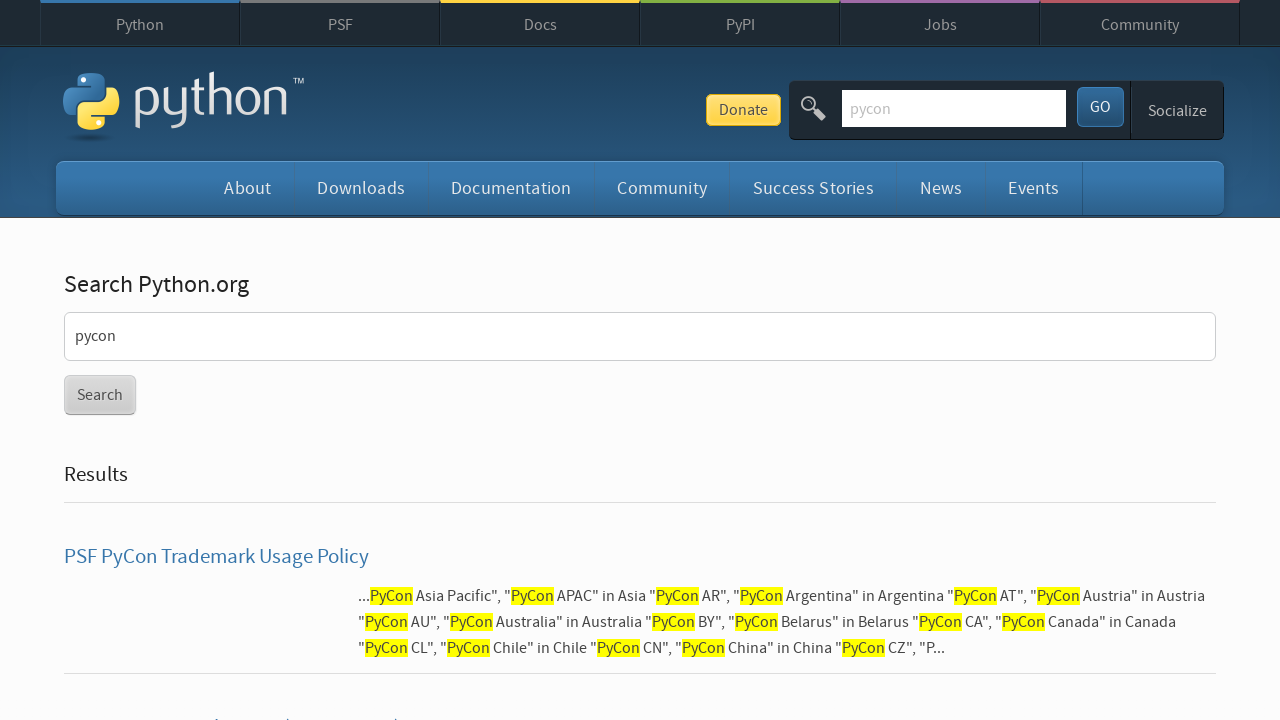

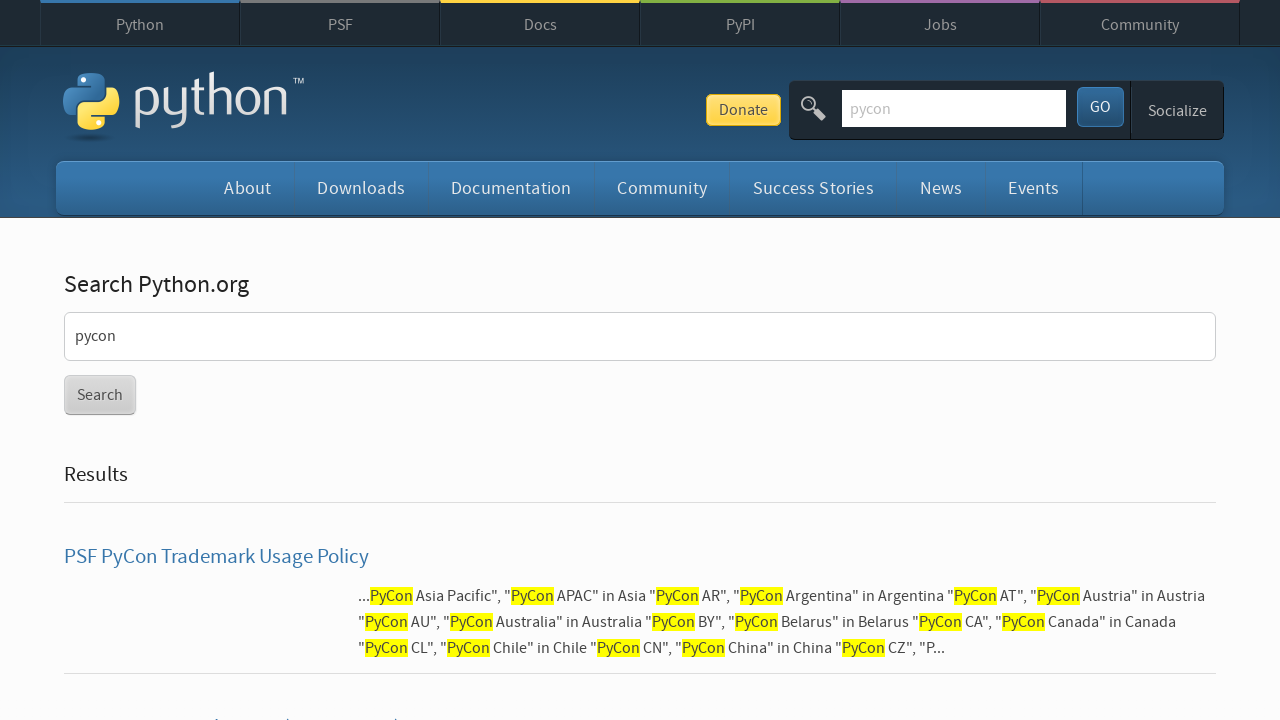